Tests a registration form by filling in required fields (first name, last name, email, phone, address) and submitting, then verifies successful registration message is displayed.

Starting URL: http://suninjuly.github.io/registration1.html

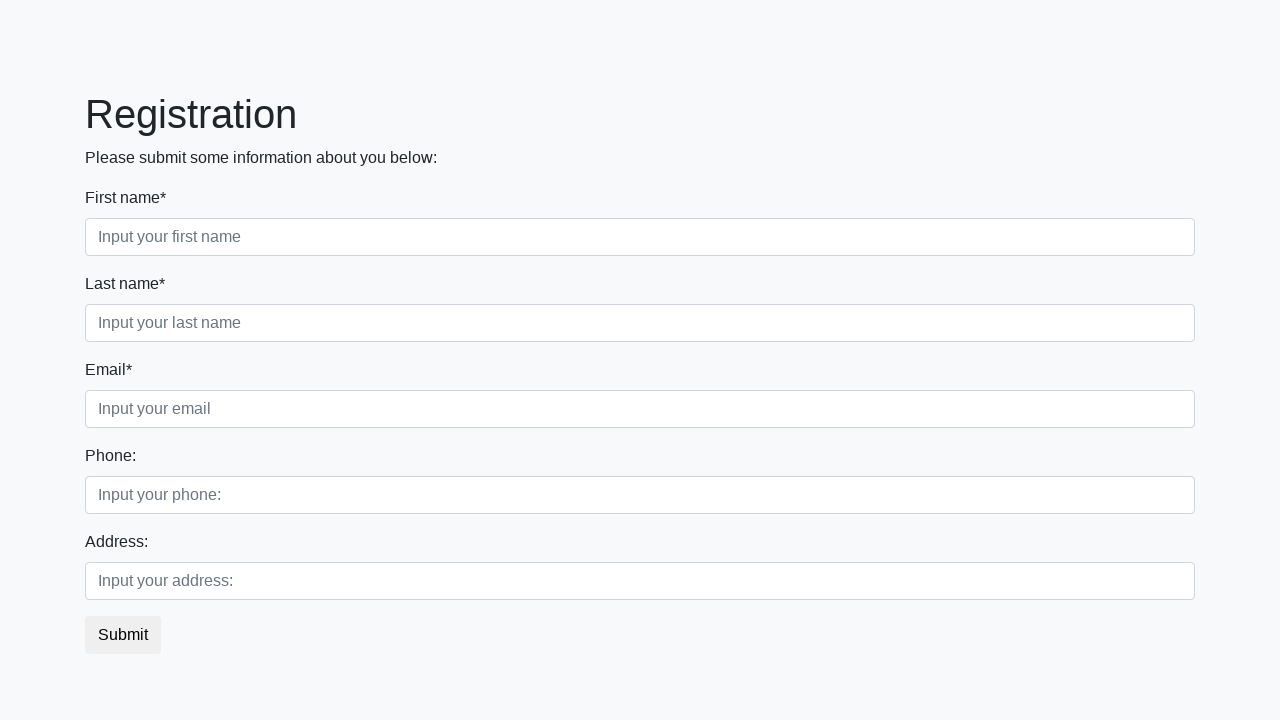

Navigated to registration form page
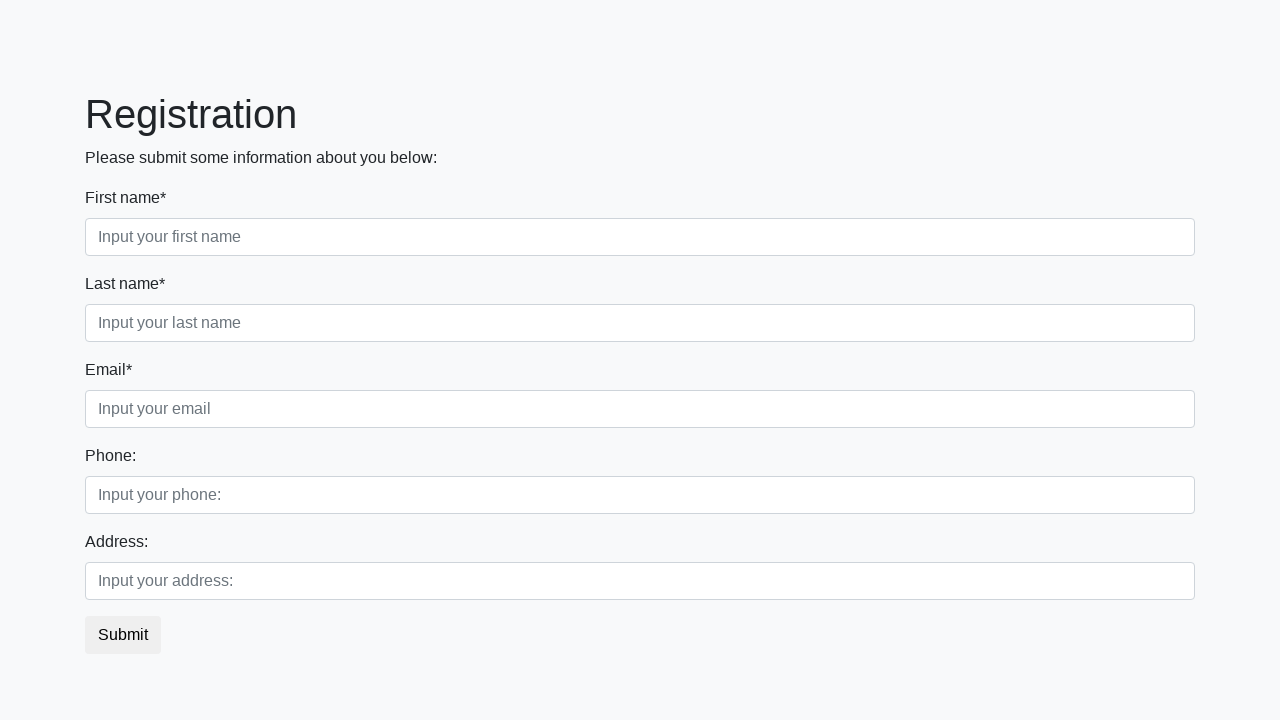

Filled first name field with 'Ivan' on .first[placeholder='Input your first name']
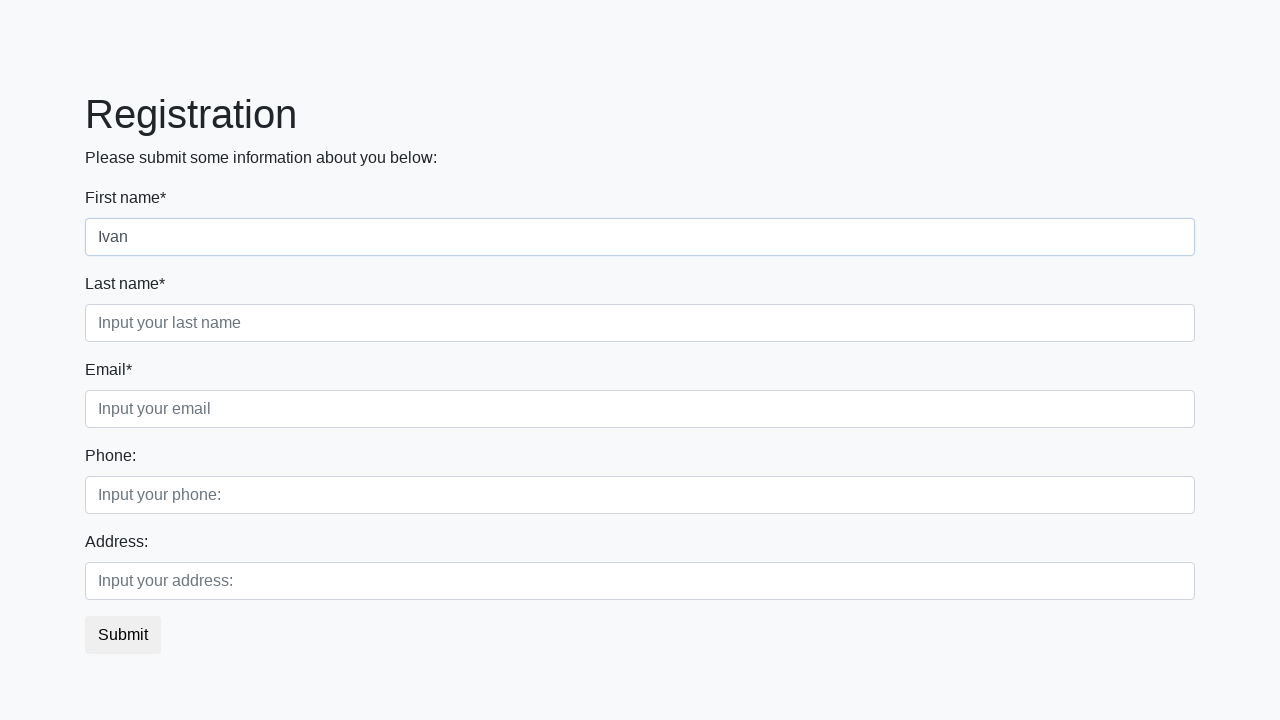

Filled last name field with 'Petrov' on .second[placeholder='Input your last name']
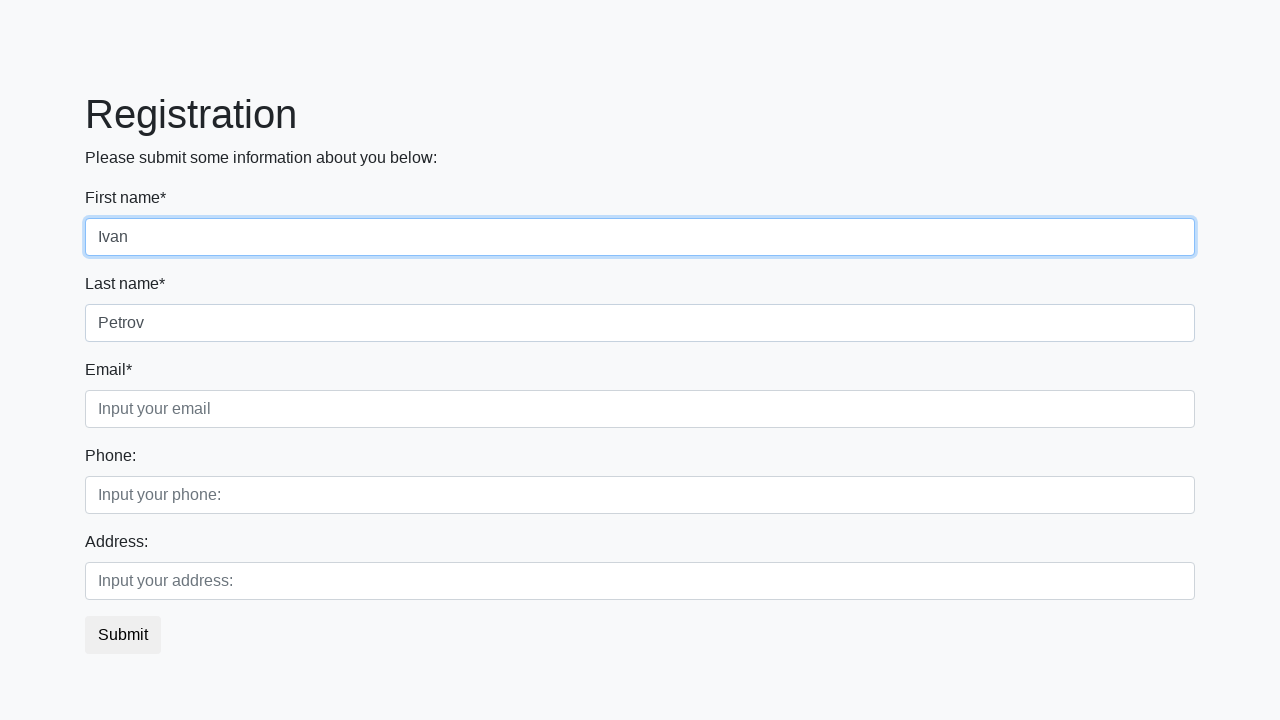

Filled email field with 'petrov@mail.ru' on .third[placeholder='Input your email']
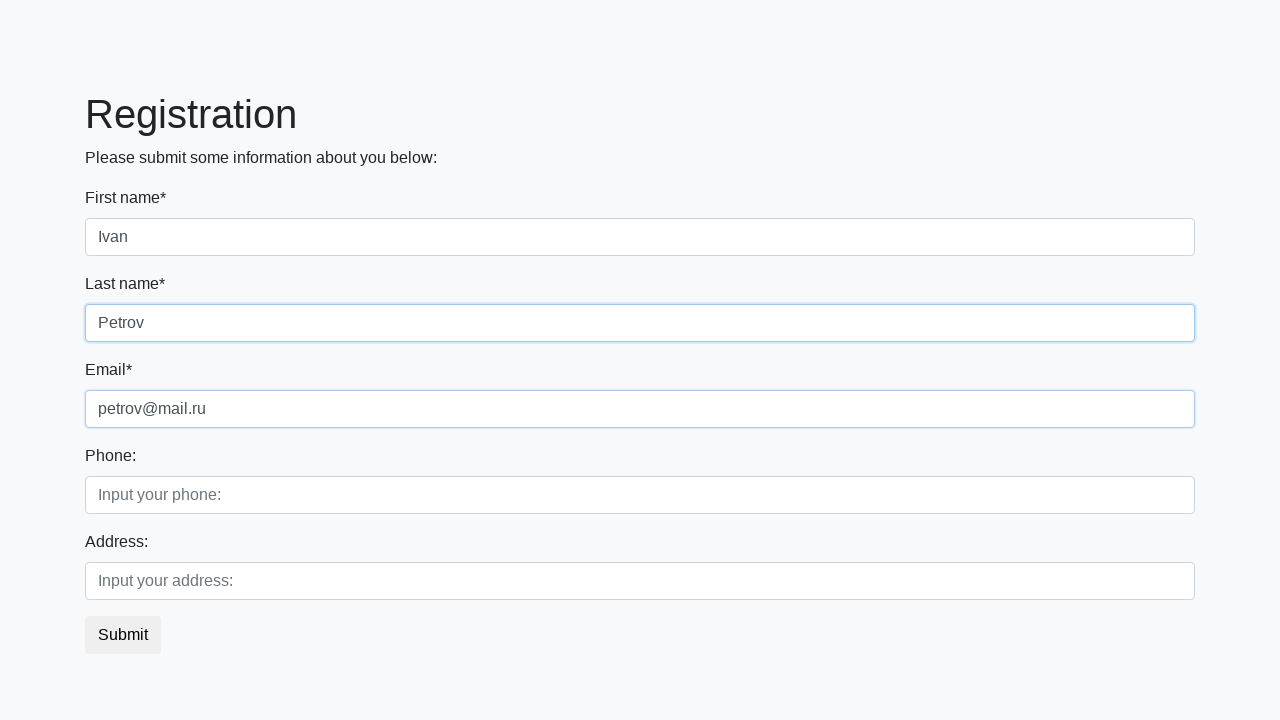

Filled phone field with '+74951234567' on .first[placeholder='Input your phone:']
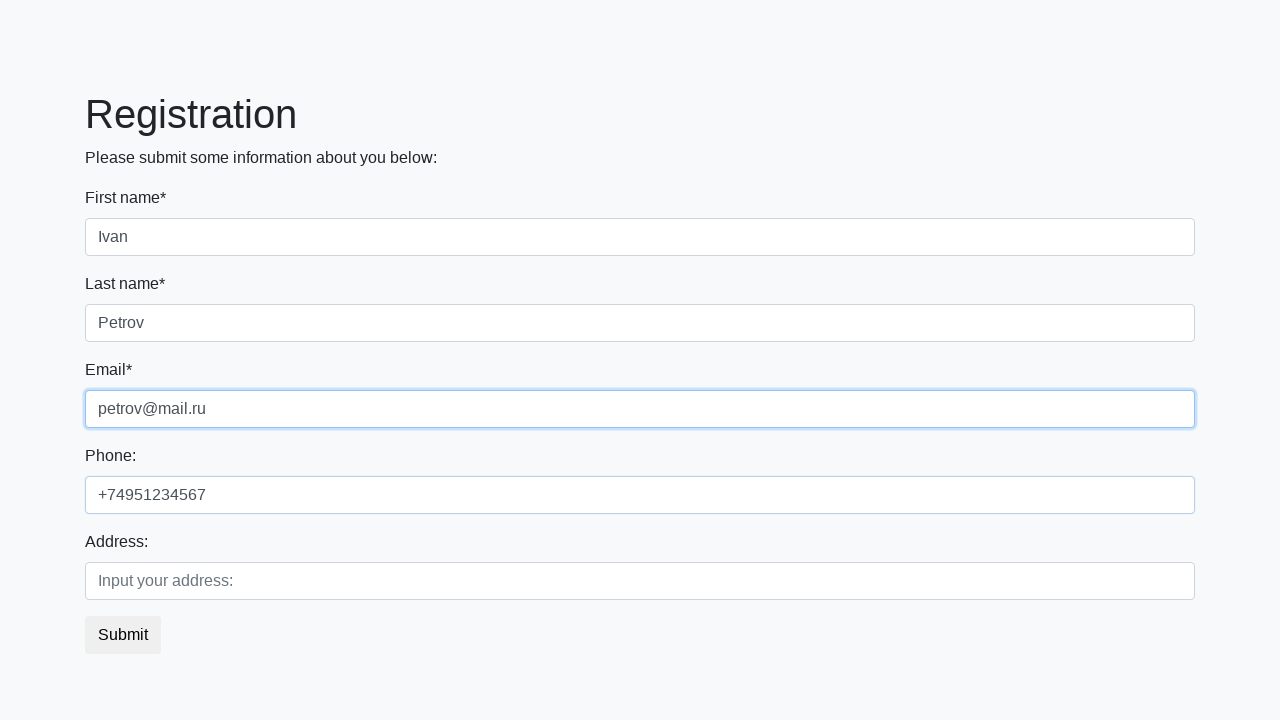

Filled address field with 'Russia' on .second[placeholder='Input your address:']
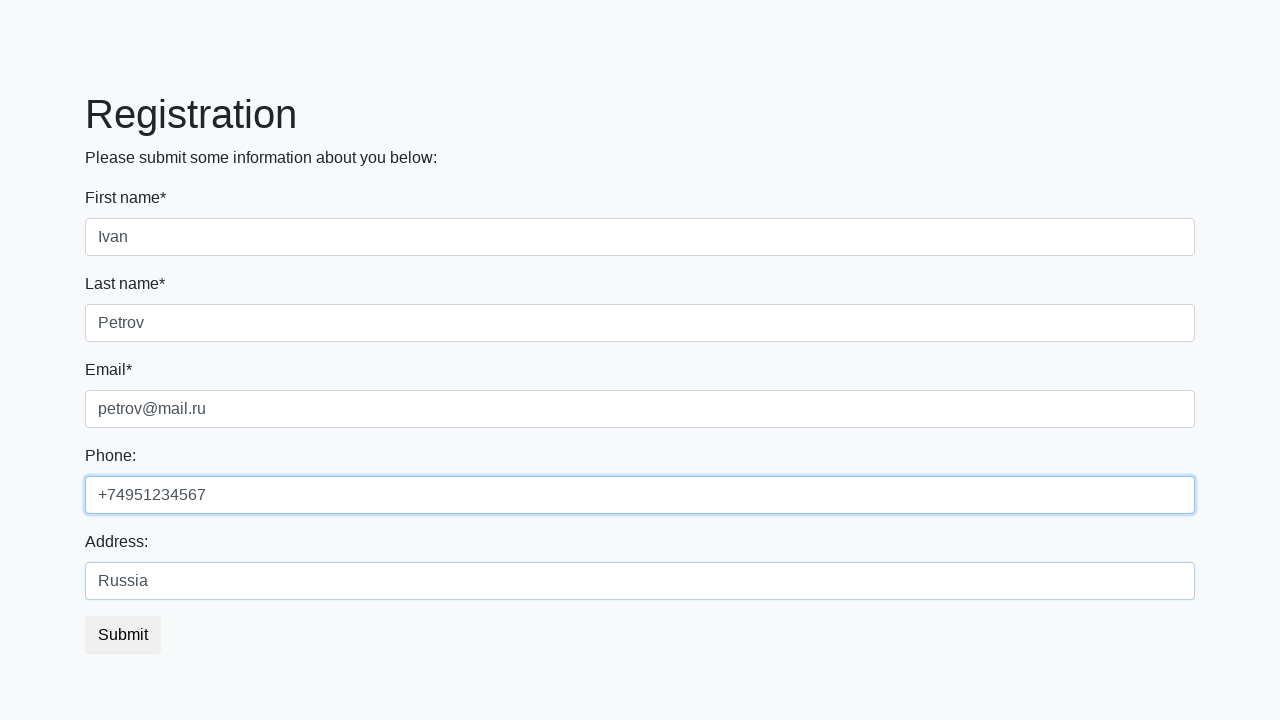

Clicked submit button to register at (123, 635) on .btn-default
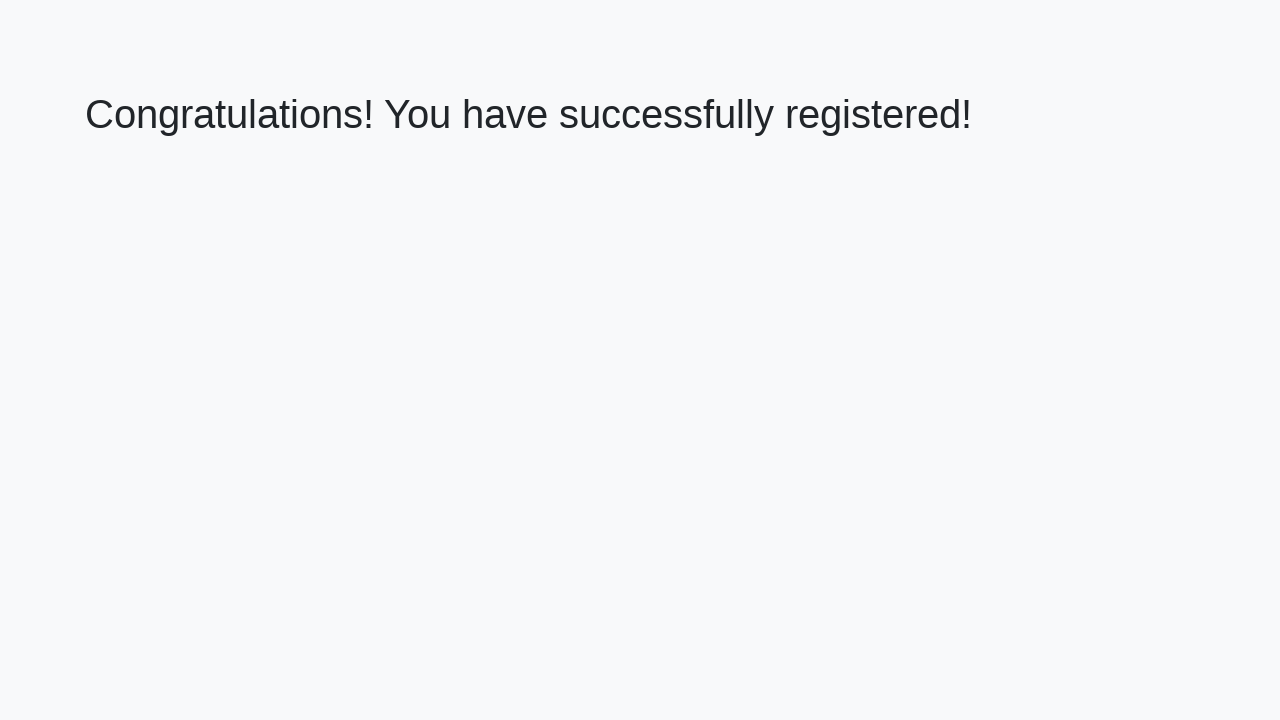

Registration successful - success message displayed
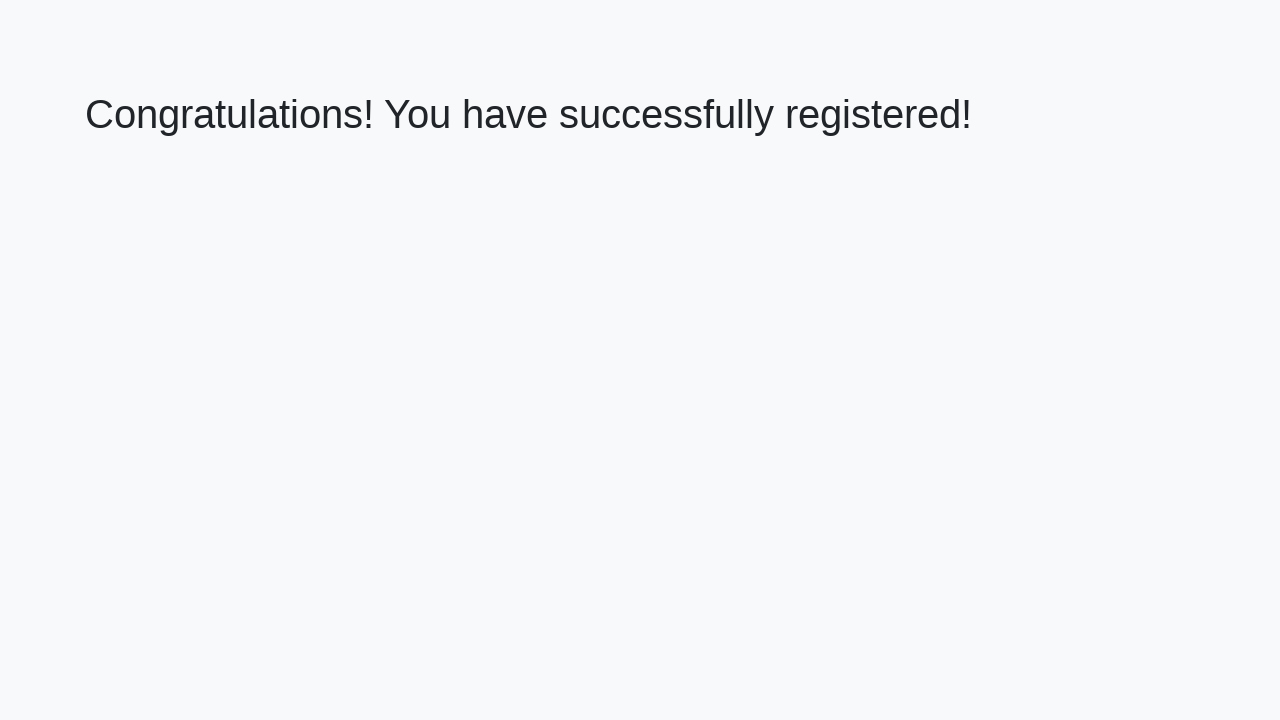

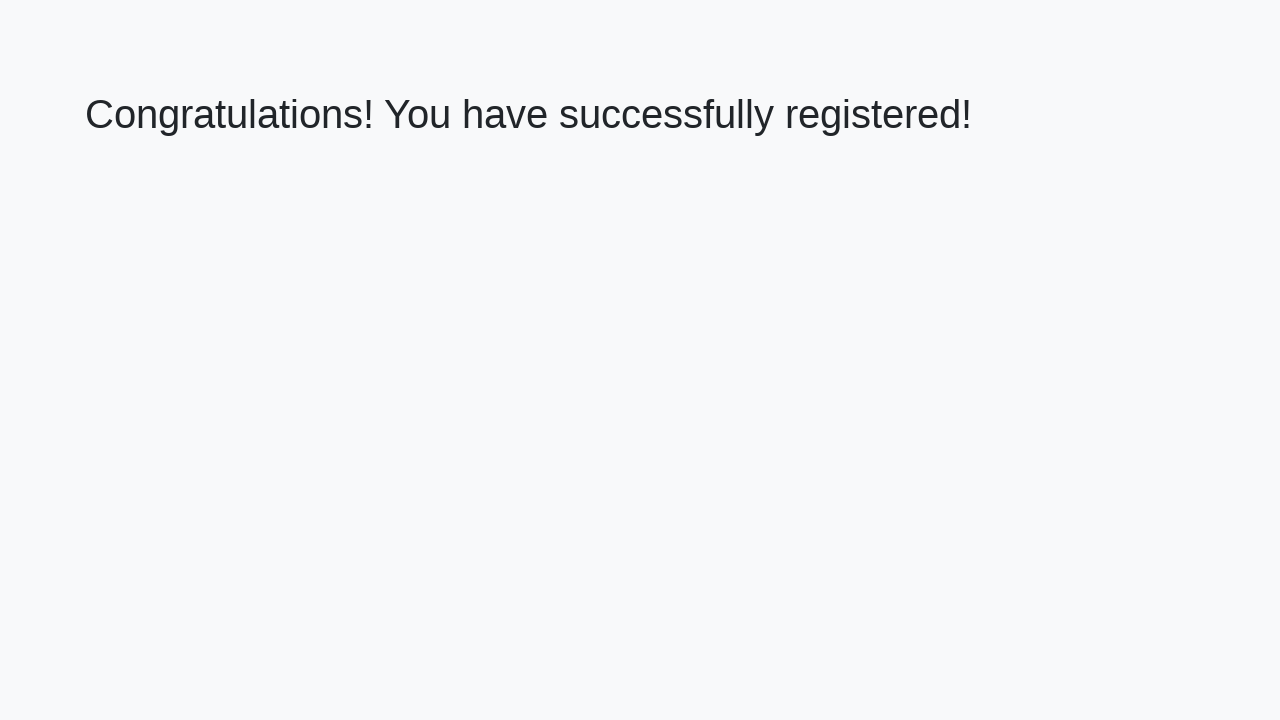